Tests slider interaction by moving the slider handle to the 50% position (middle of the slider)

Starting URL: https://demoqa.com/slider/

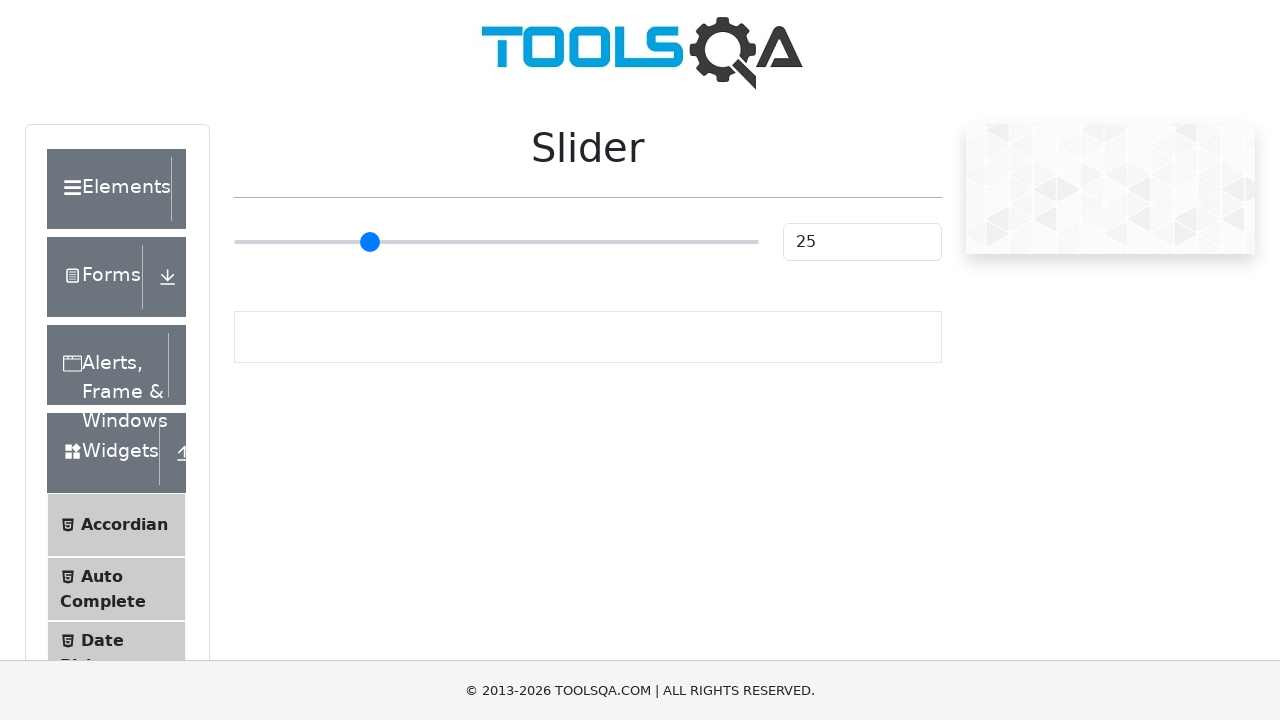

Located the slider element
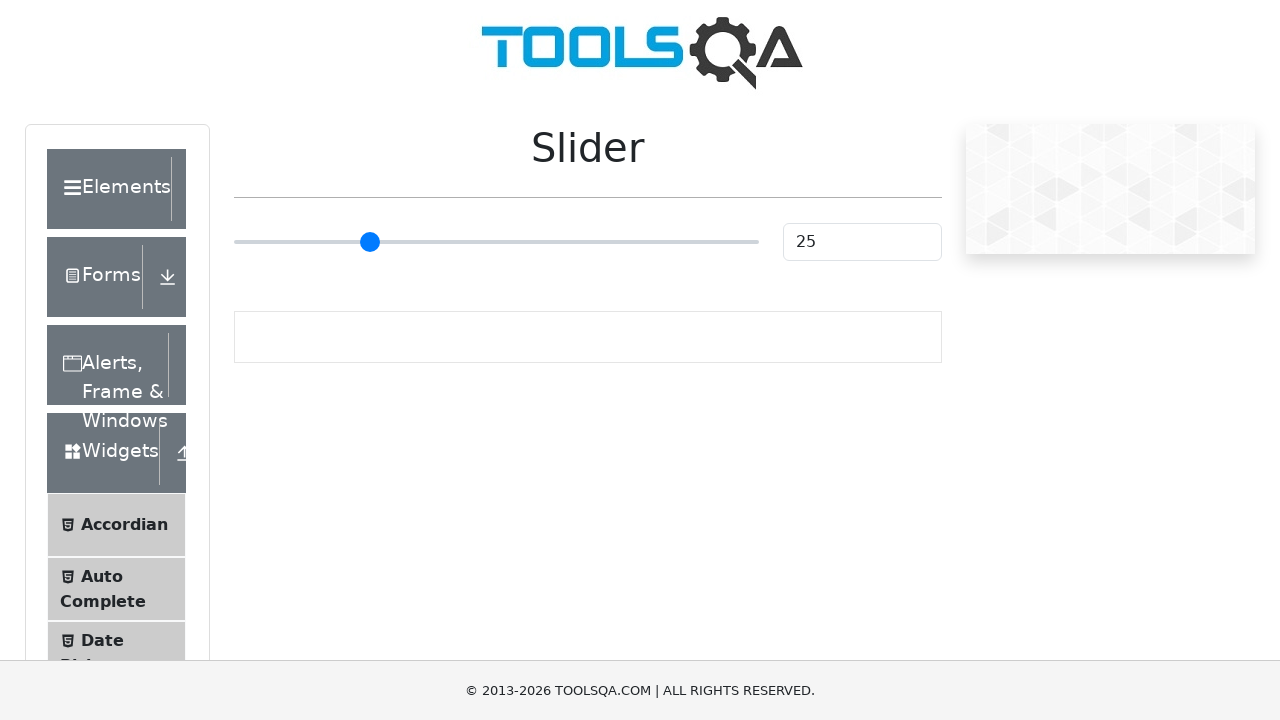

Retrieved slider bounding box dimensions
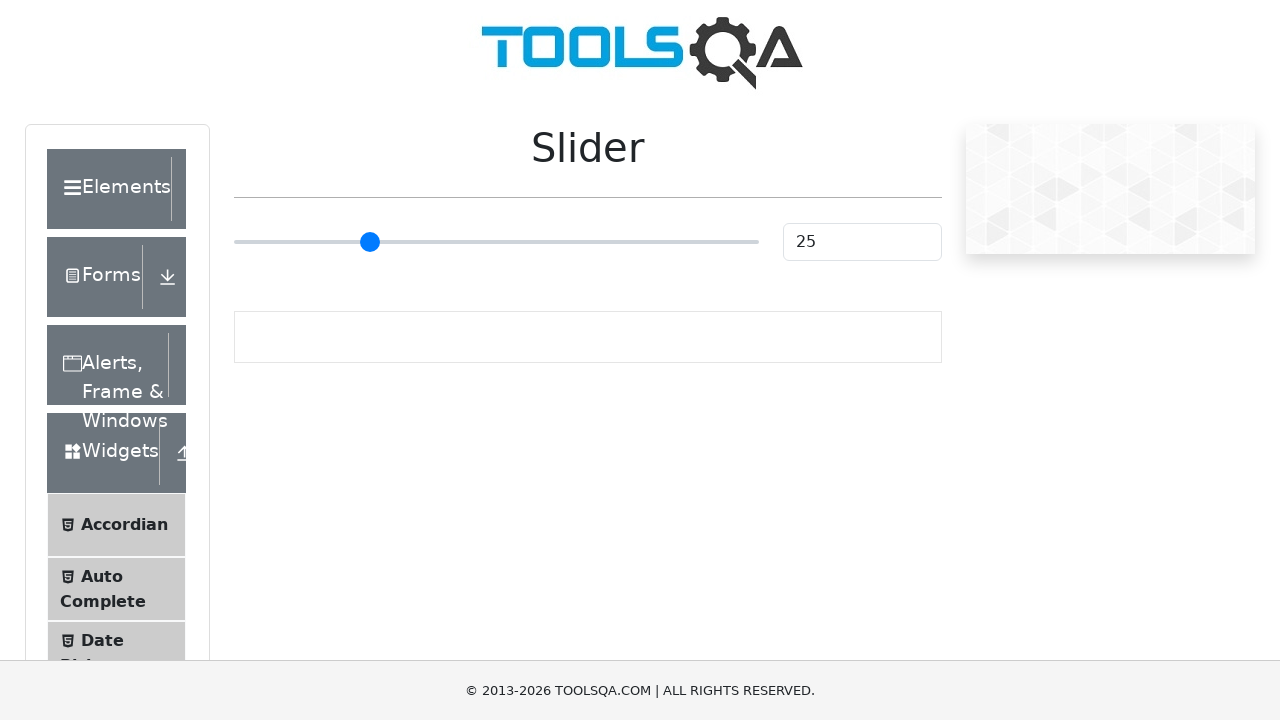

Calculated middle position coordinates (50% slider position)
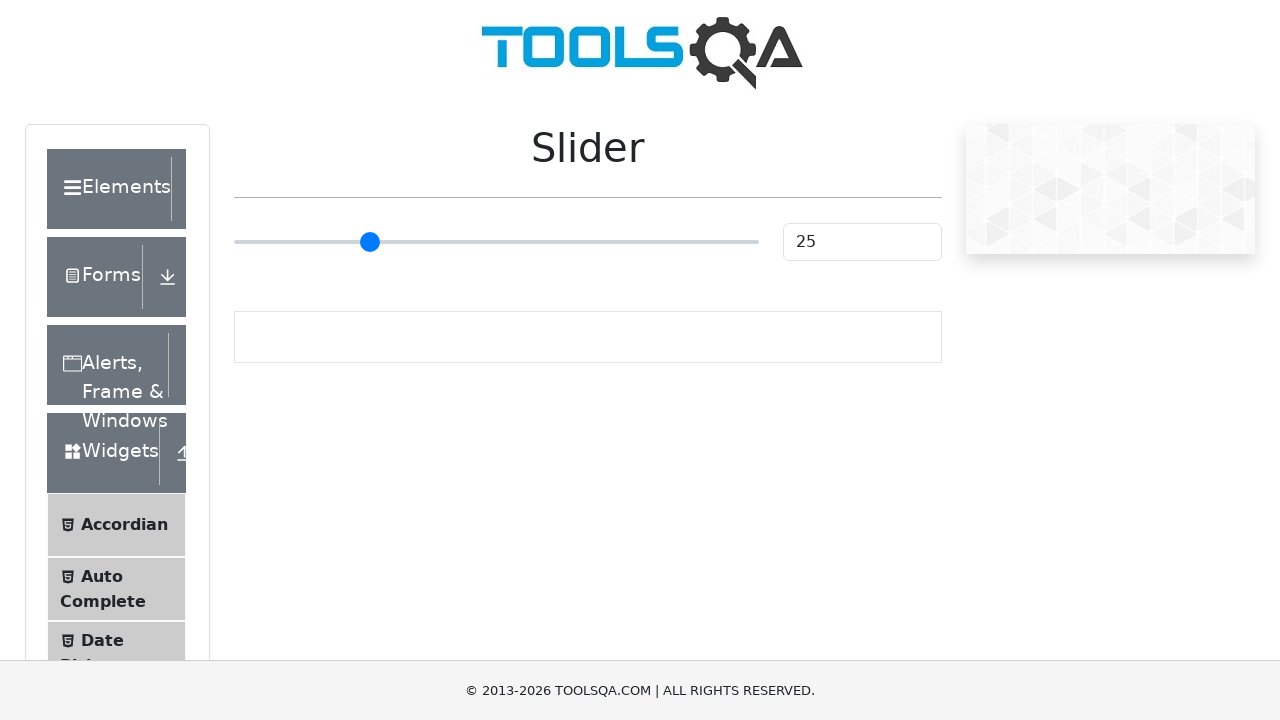

Clicked slider handle at 50% position (middle of slider) at (496, 242)
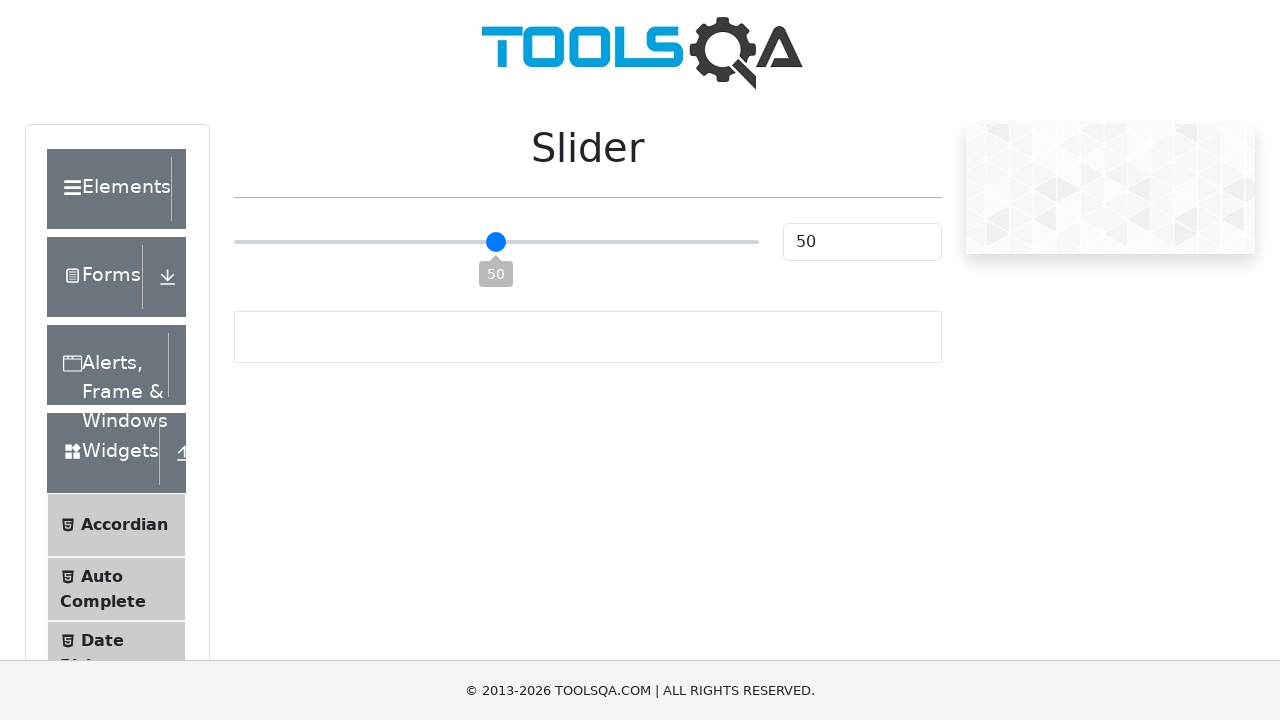

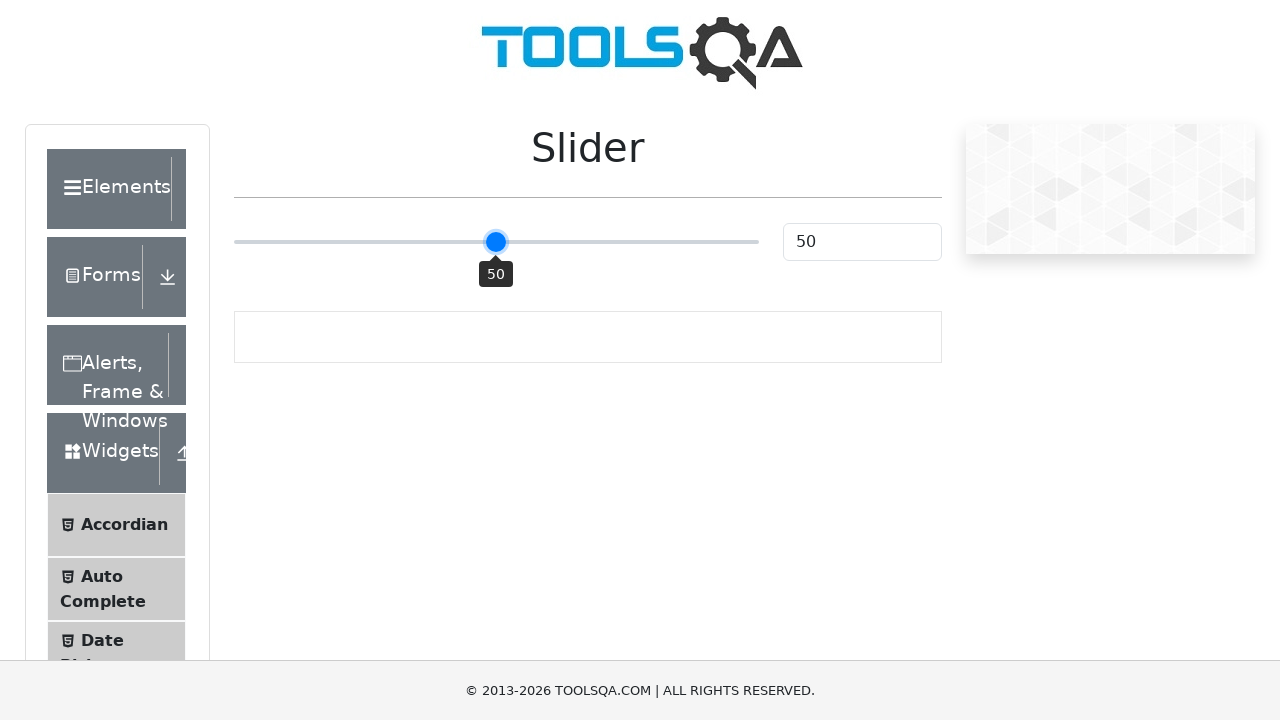